Tests a dynamic pricing page by waiting for a specific price to appear, booking when price reaches $100, and solving a mathematical challenge

Starting URL: http://suninjuly.github.io/explicit_wait2.html

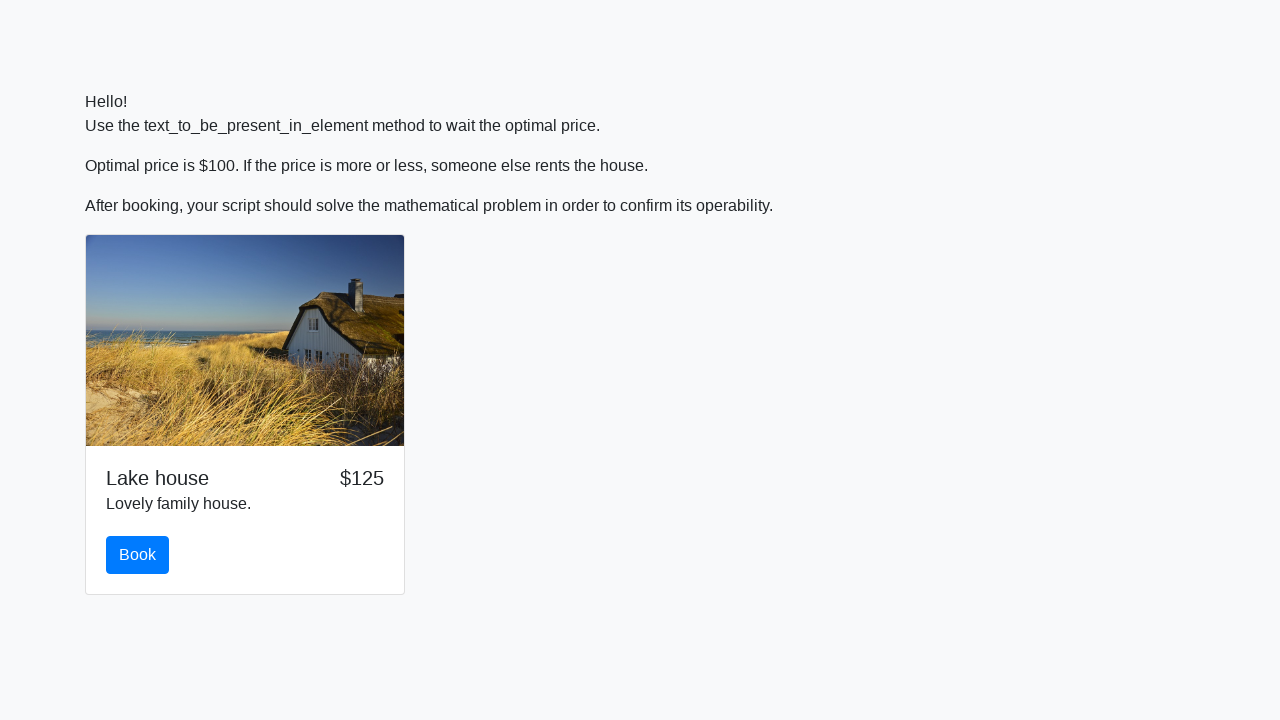

Waited for price to reach $100
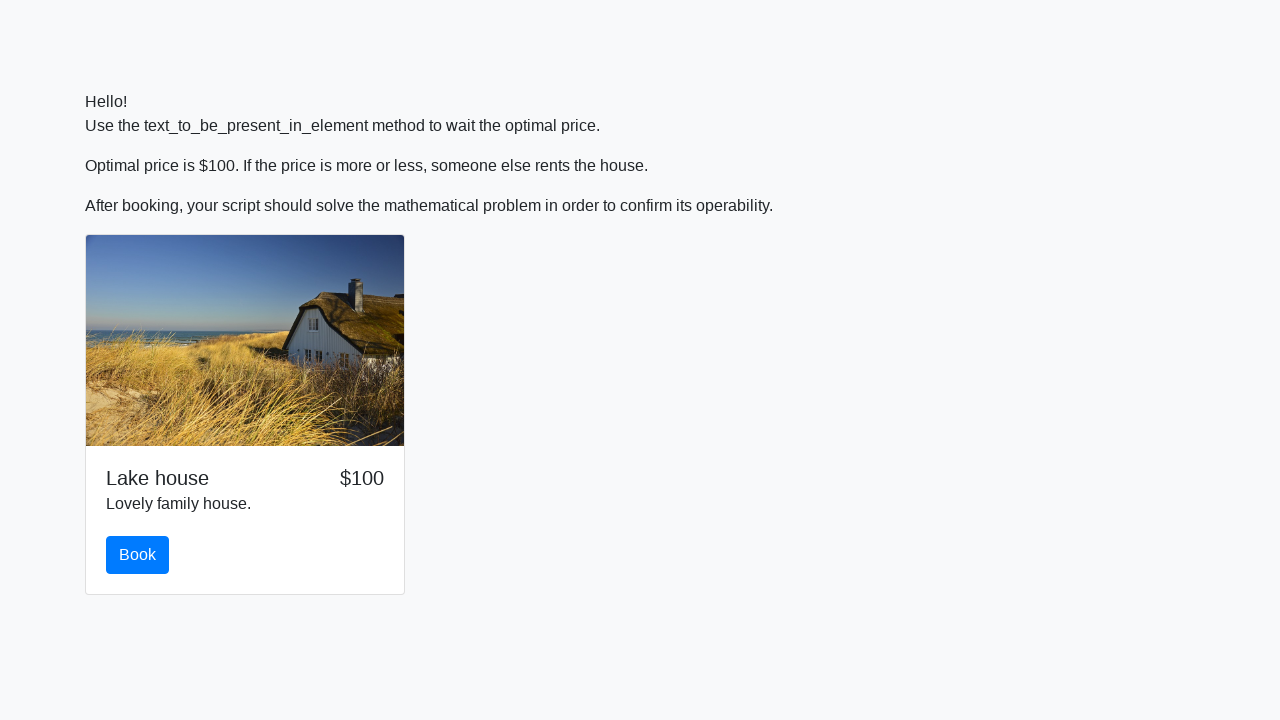

Clicked the book button at (138, 555) on #book
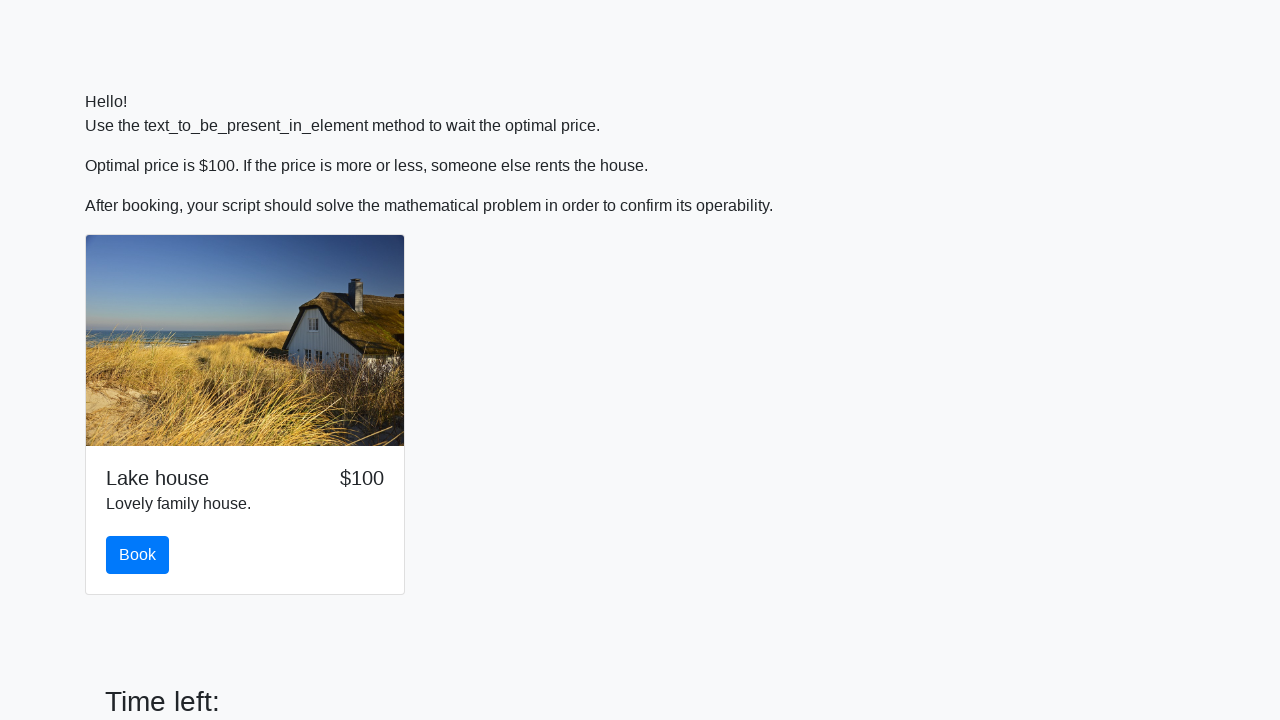

Retrieved math challenge value: 138
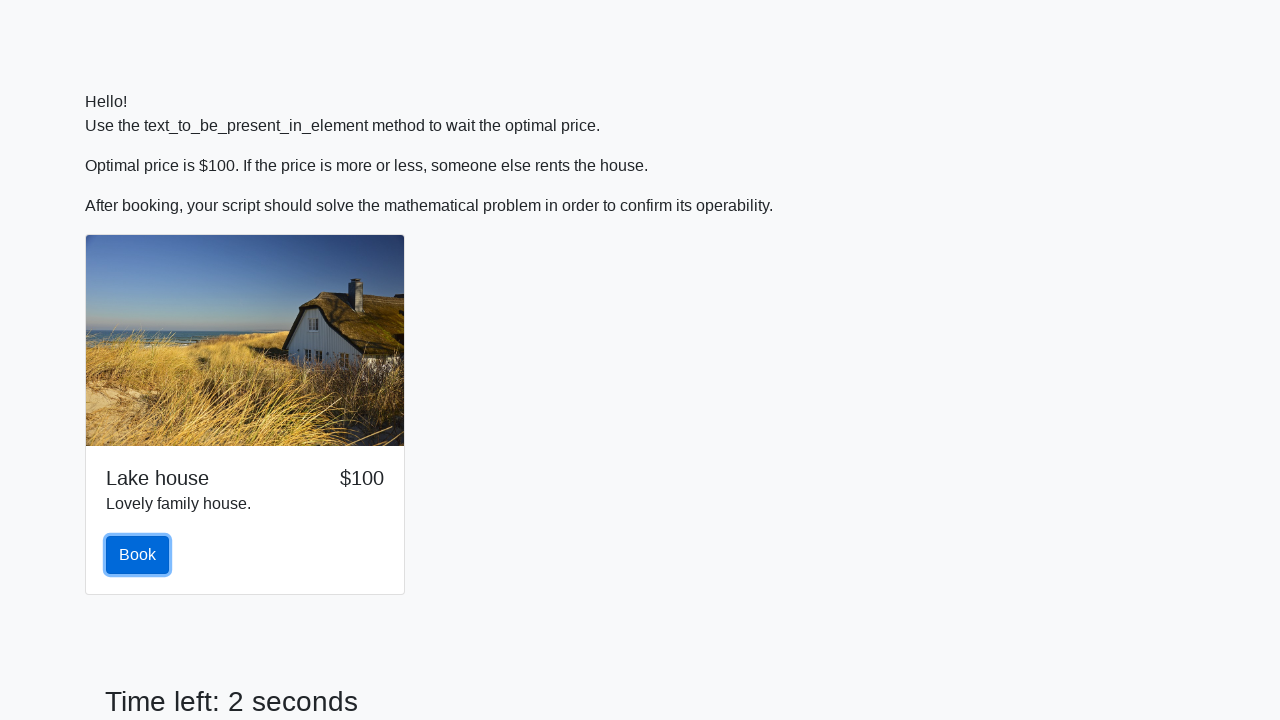

Calculated answer: 1.006726181833197
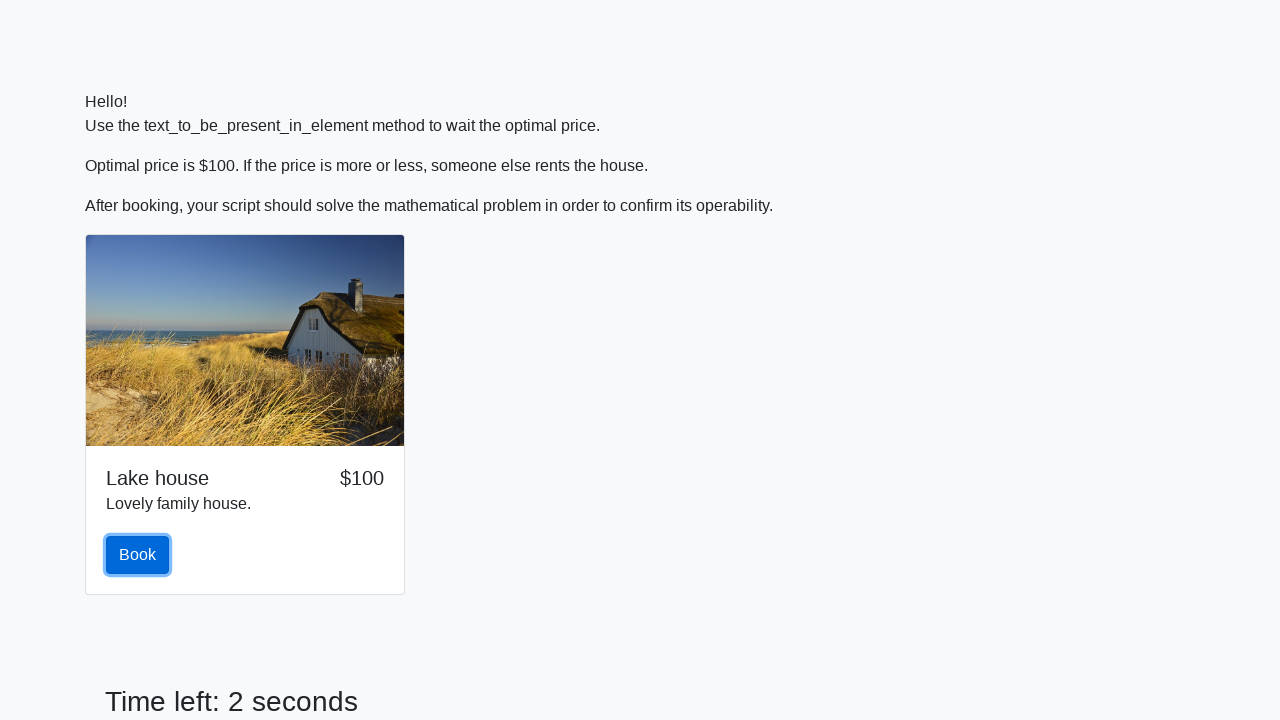

Filled answer field with calculated value on #answer
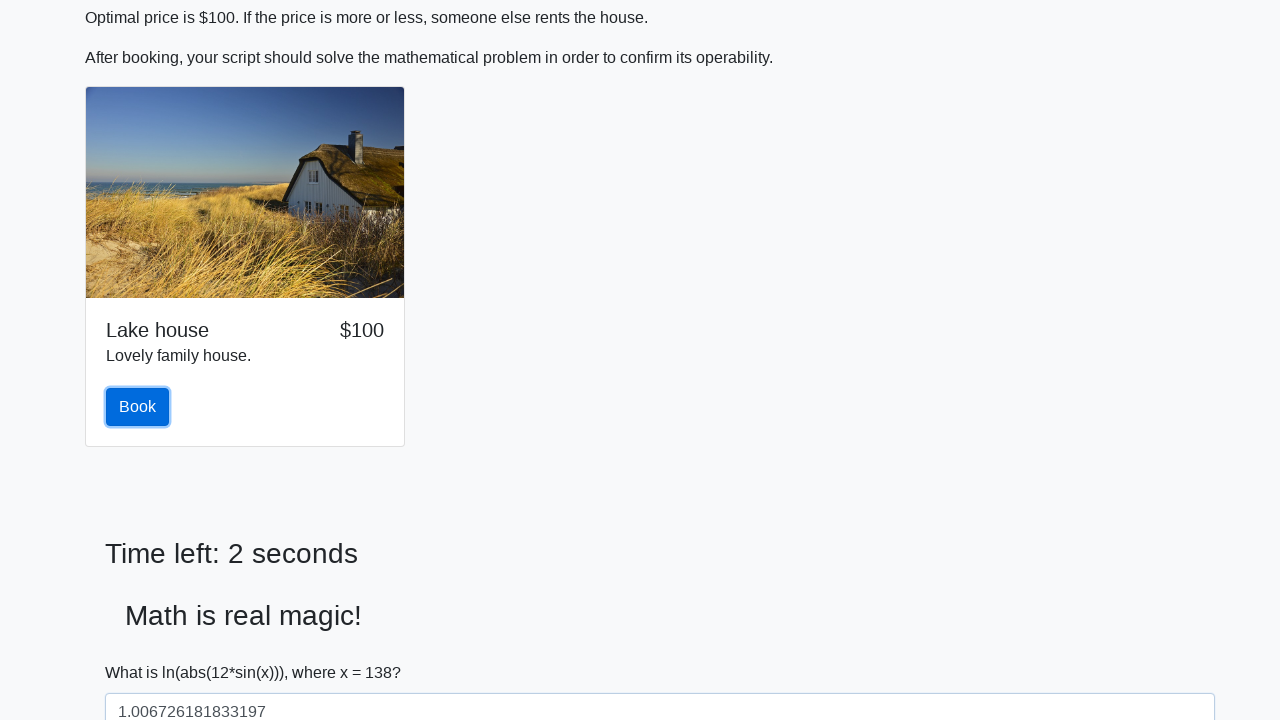

Clicked on the answer field at (660, 701) on #answer
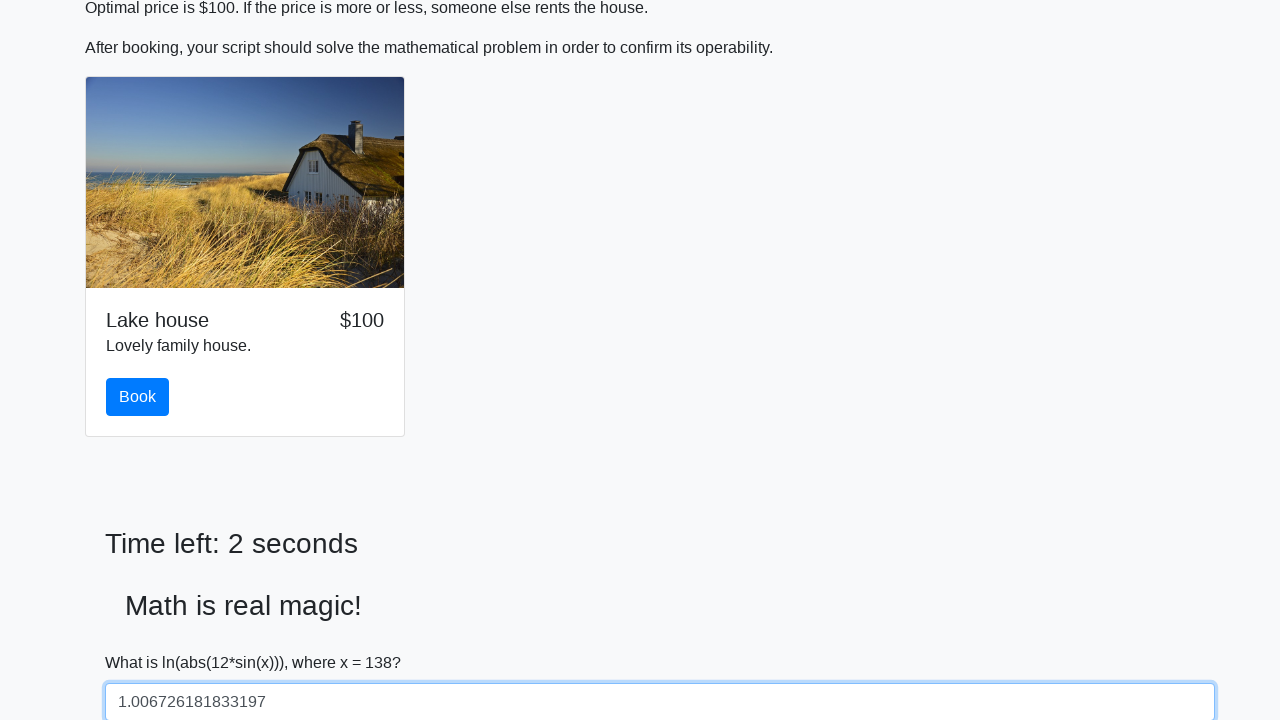

Clicked submit button to solve the challenge at (143, 651) on #solve
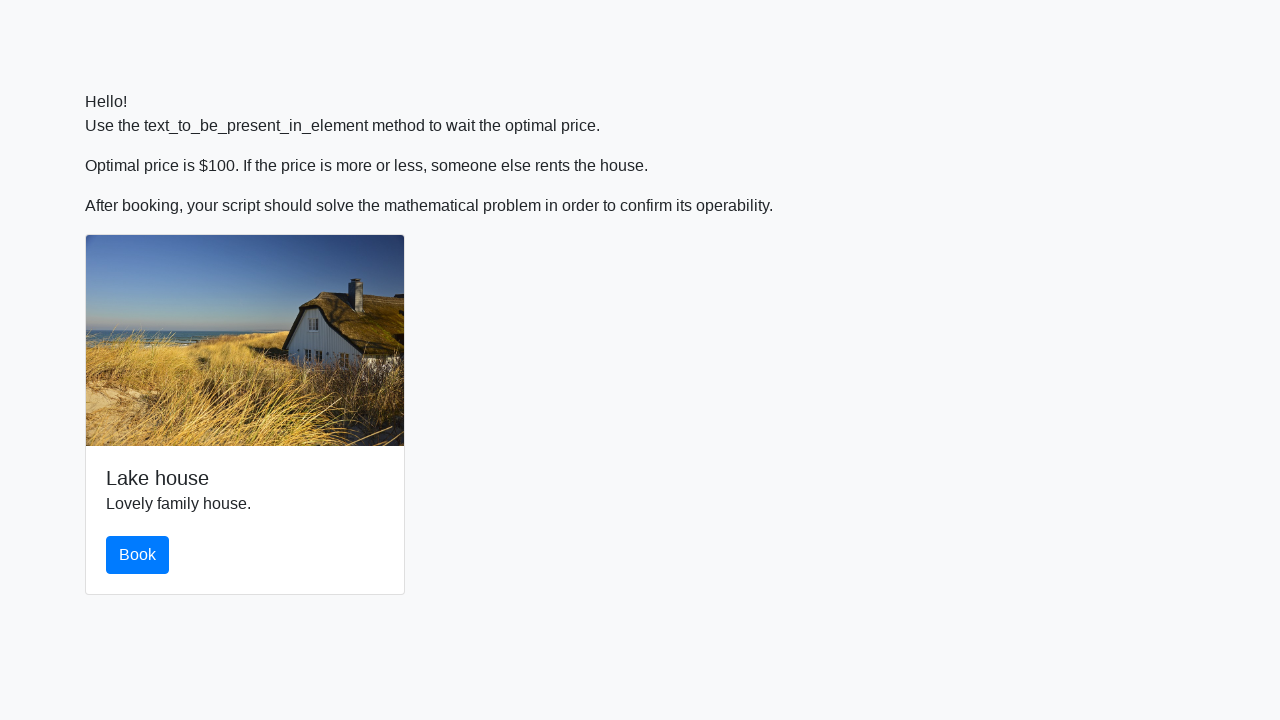

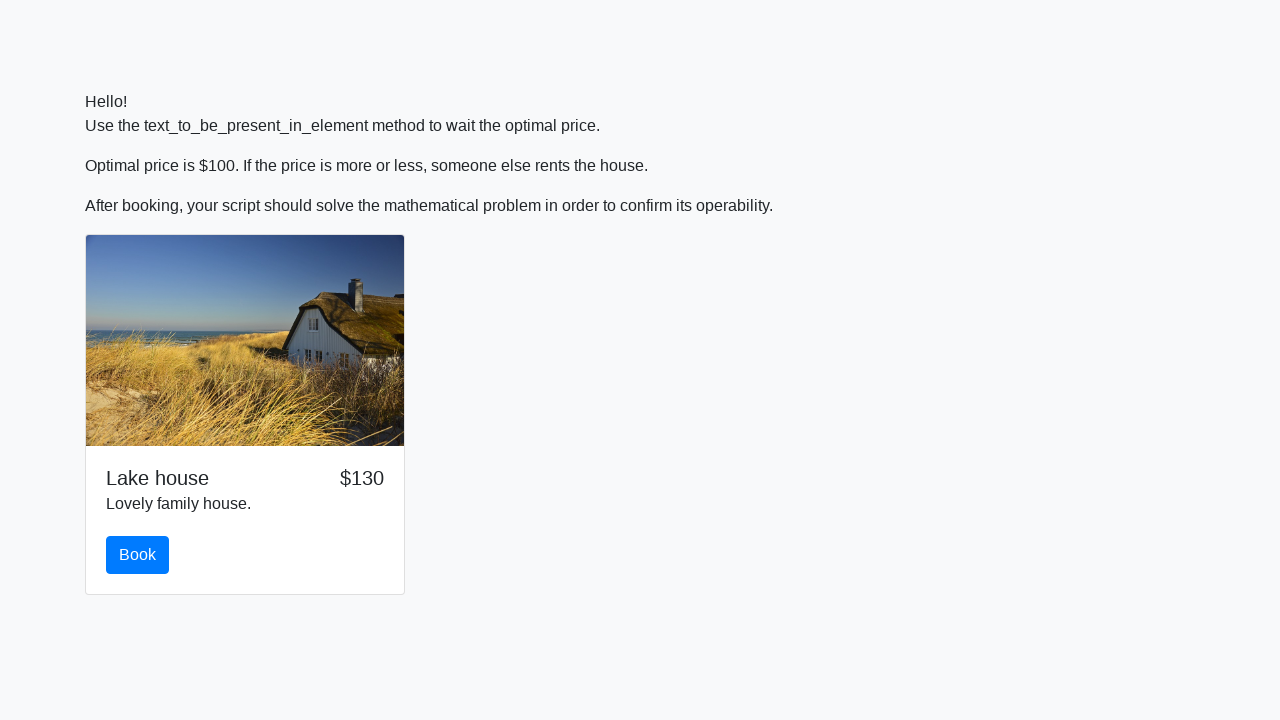